Tests mouse actions including single click, double click, and right click on different input elements

Starting URL: http://sahitest.com/demo/clicks.htm

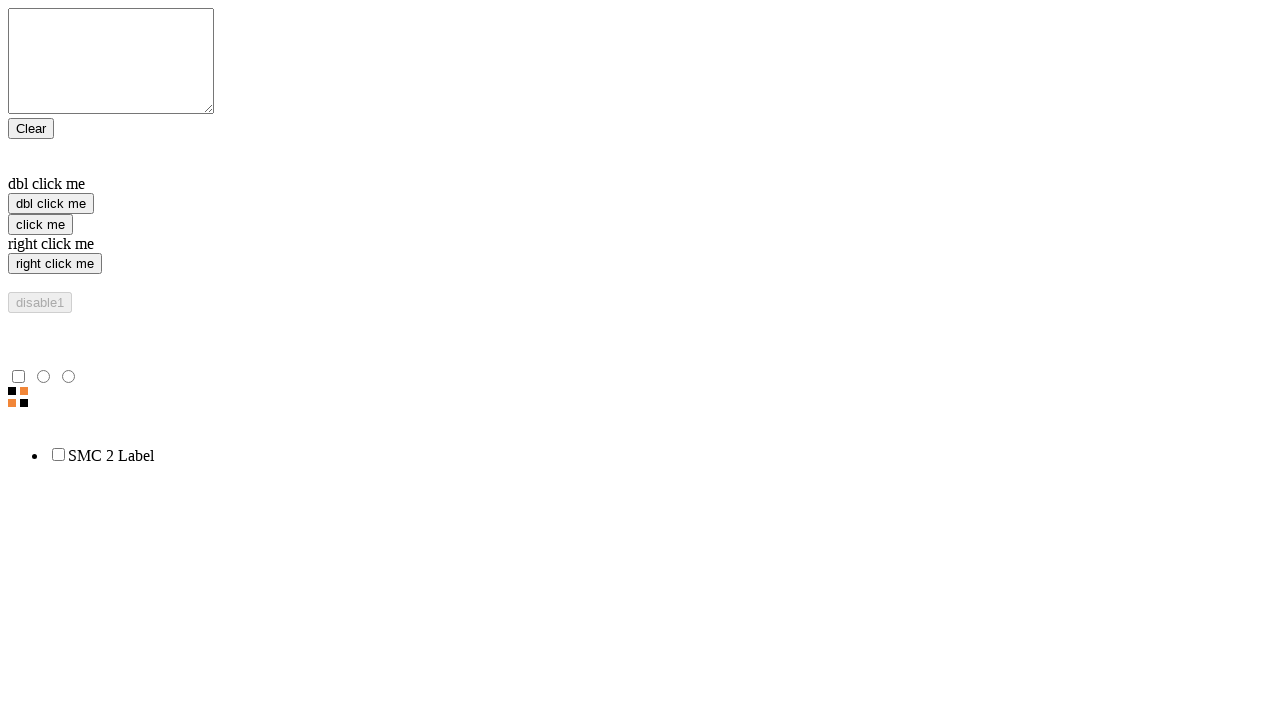

Single clicked 'click me' button at (40, 224) on input[value='click me']
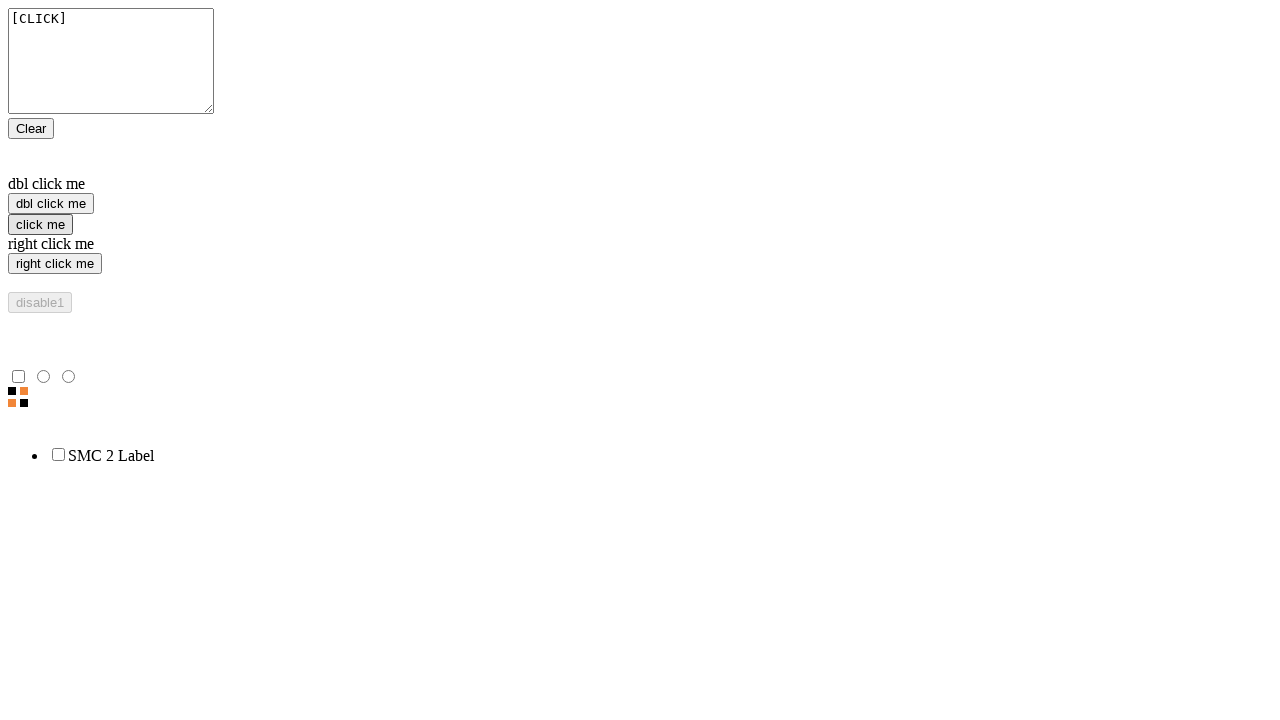

Double clicked 'dbl click me' button at (51, 204) on input[value='dbl click me']
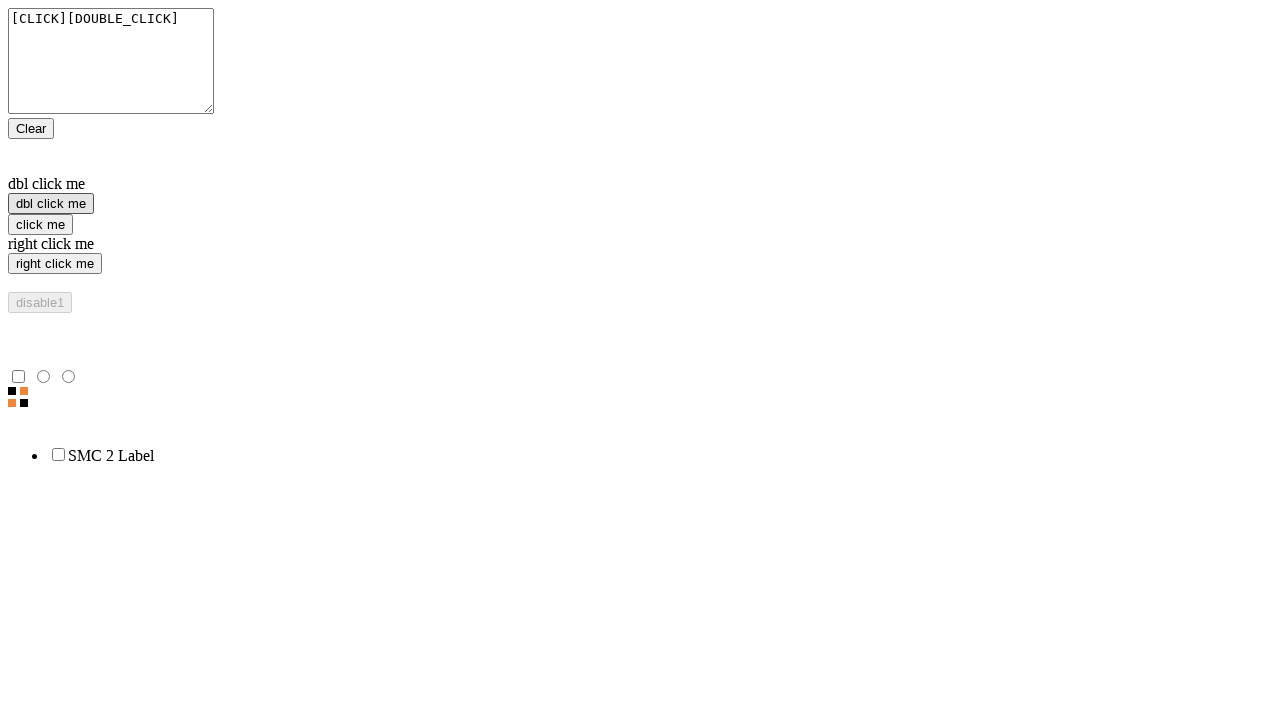

Right clicked 'right click me' button at (55, 264) on input[value='right click me']
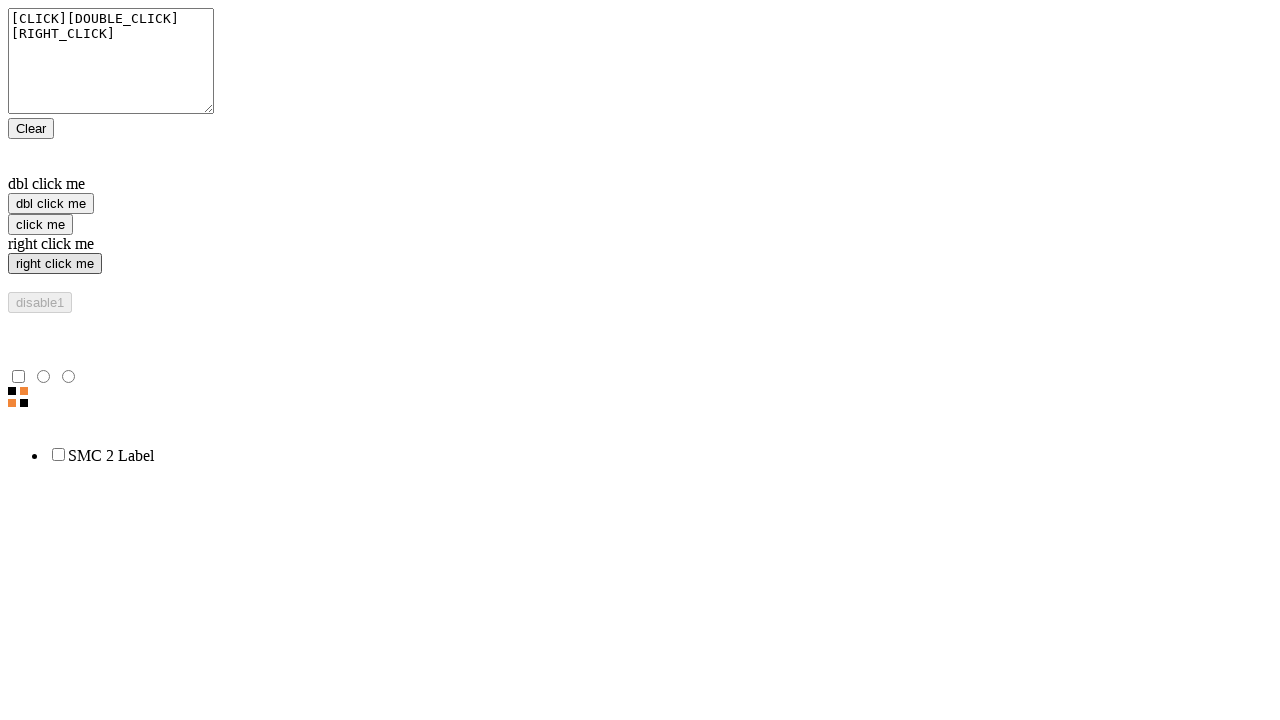

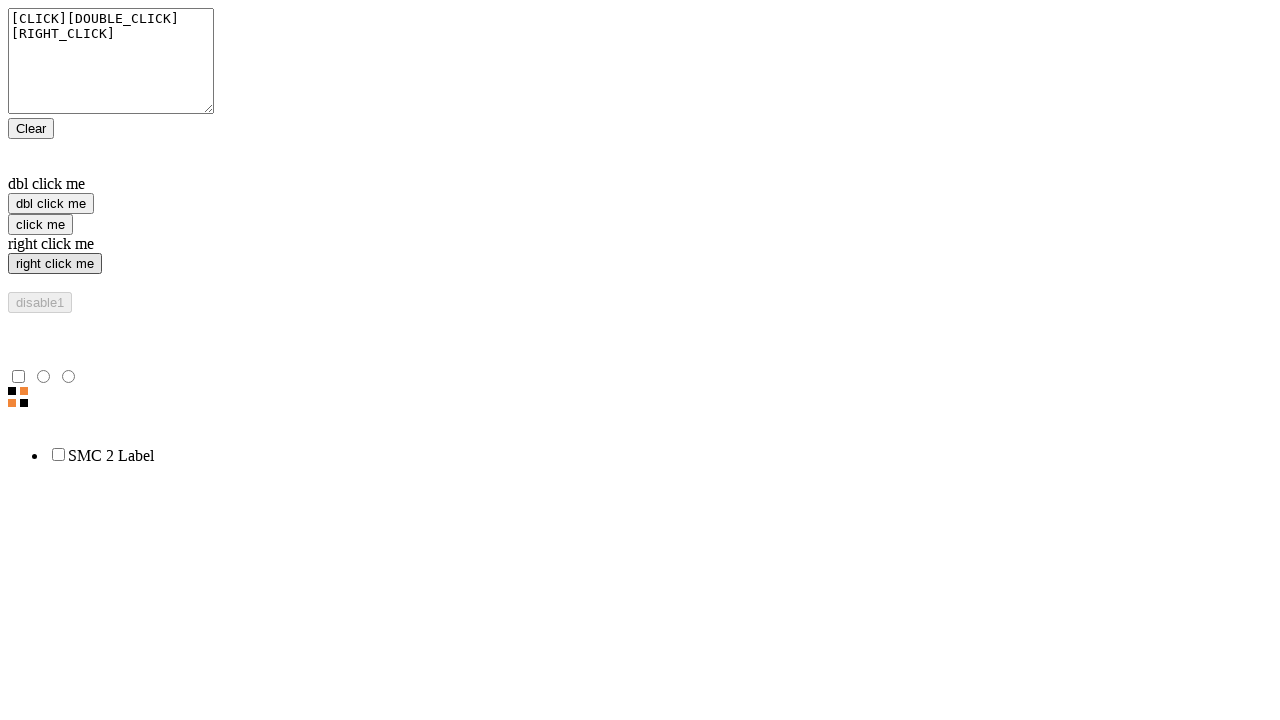